Tests checkbox functionality by navigating to the checkboxes page, clicking on both checkboxes, and verifying their selected states (first checkbox becomes selected, second becomes unselected)

Starting URL: http://the-internet.herokuapp.com/

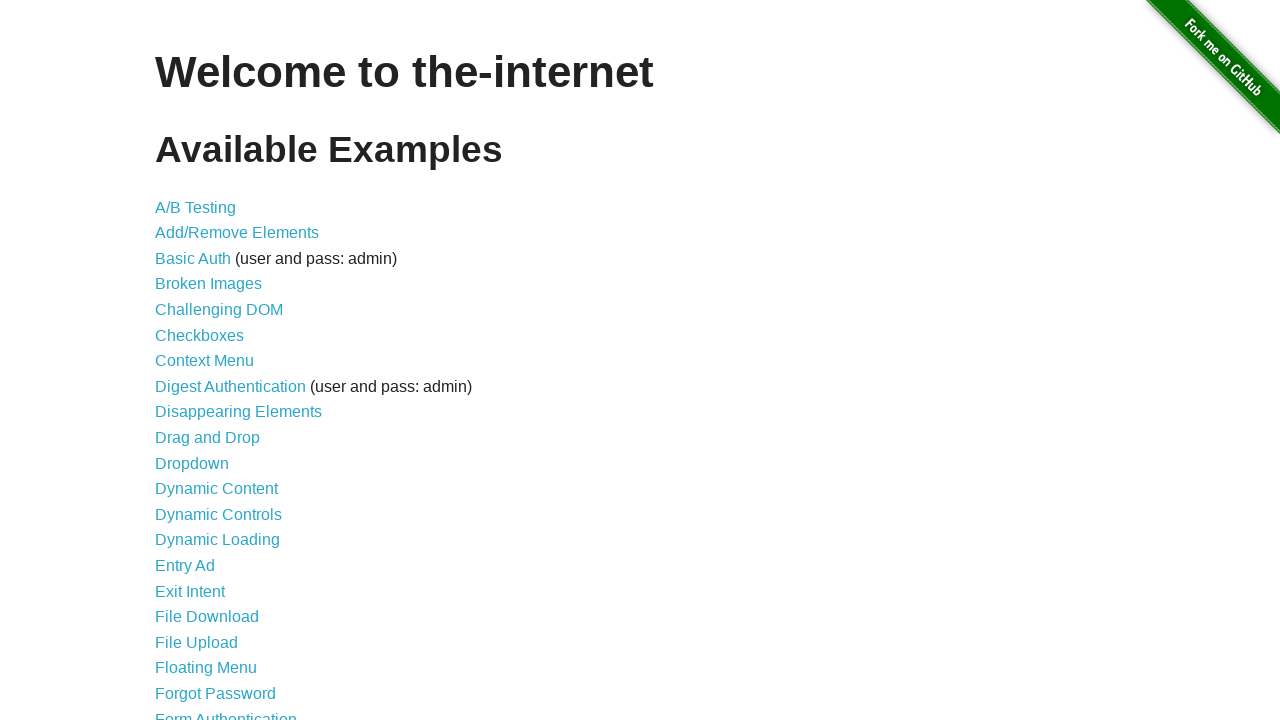

Clicked on Checkboxes link to navigate to checkboxes page at (200, 335) on a[href='/checkboxes']
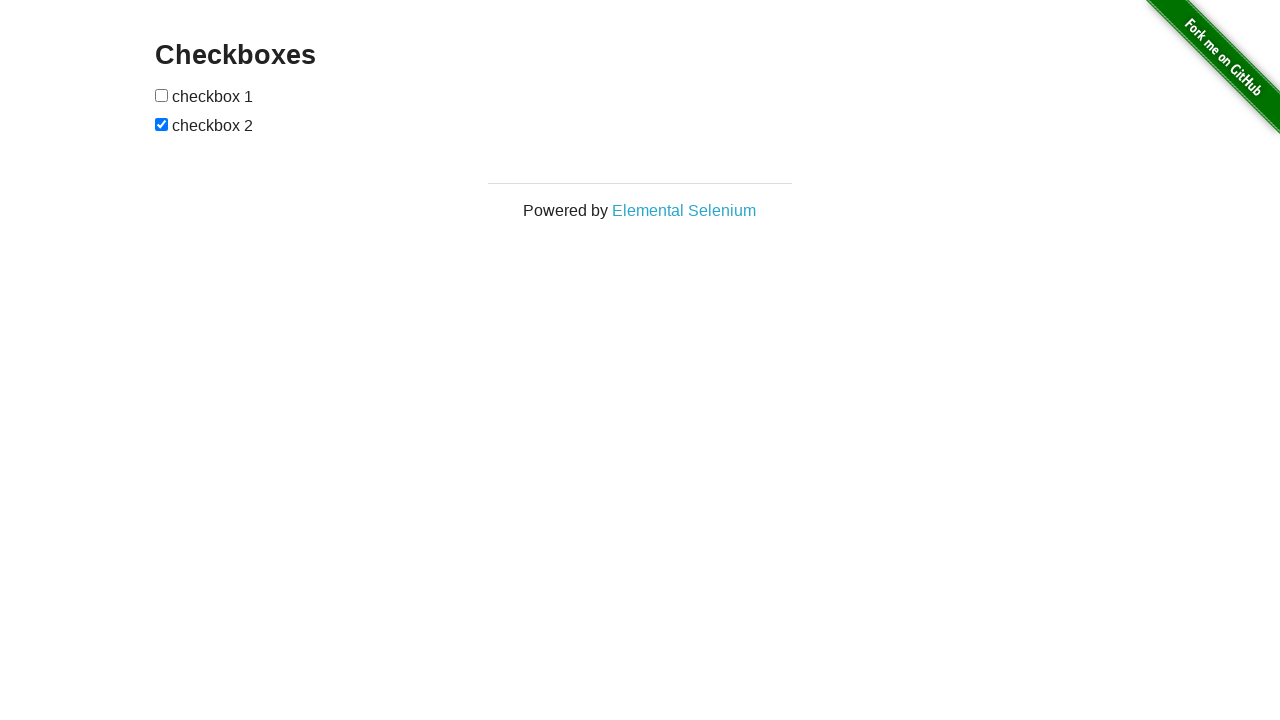

Checkboxes container loaded and visible
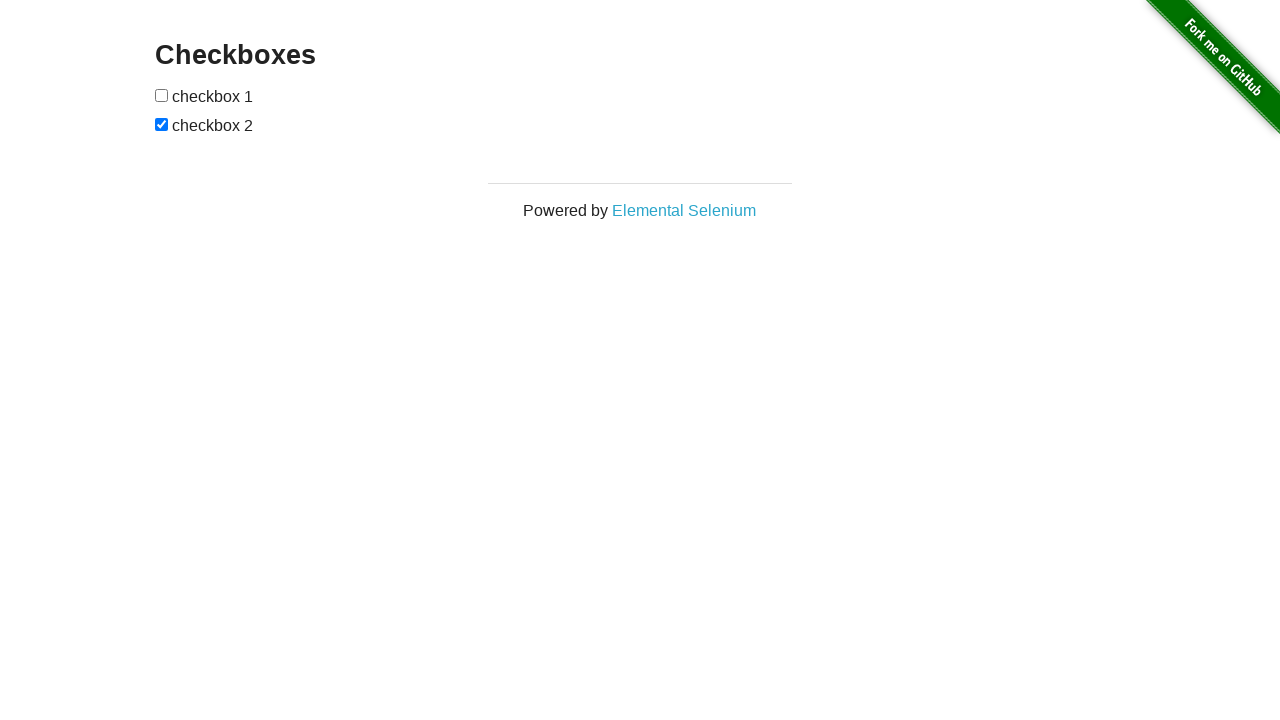

Clicked first checkbox to select it at (162, 95) on xpath=//*[@id='checkboxes']/input[1]
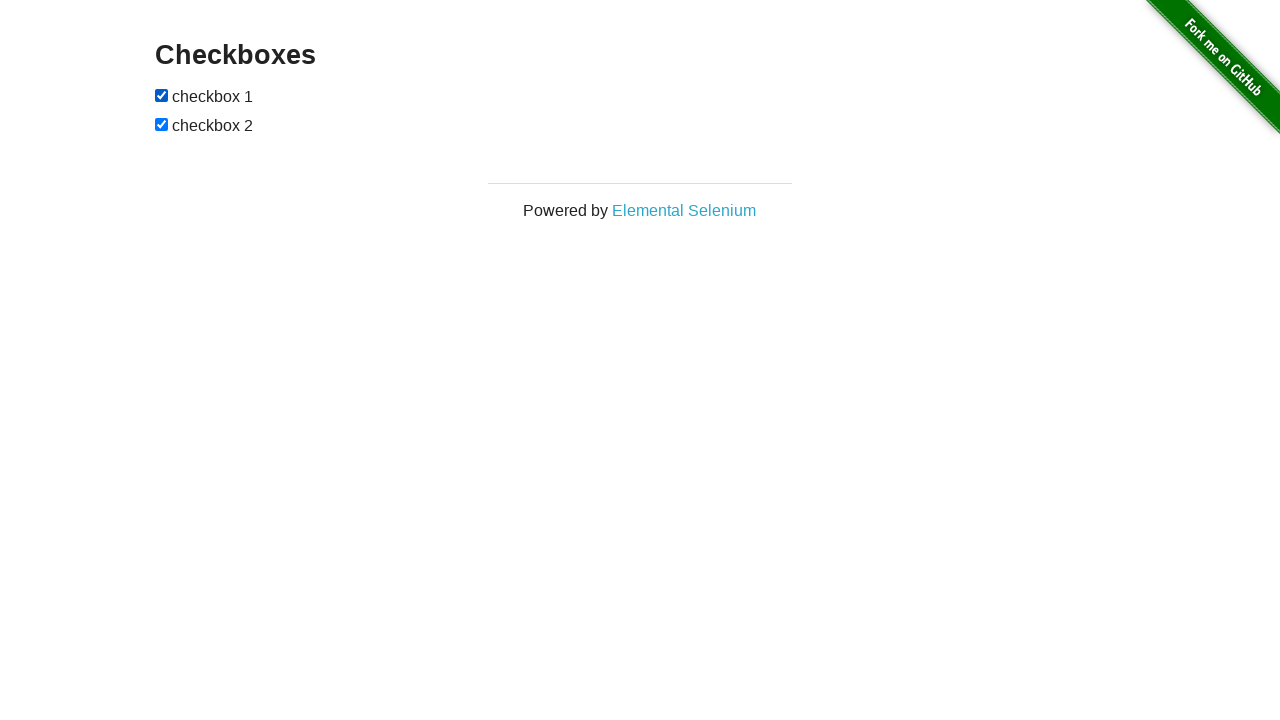

Clicked second checkbox to deselect it at (162, 124) on xpath=//*[@id='checkboxes']/input[2]
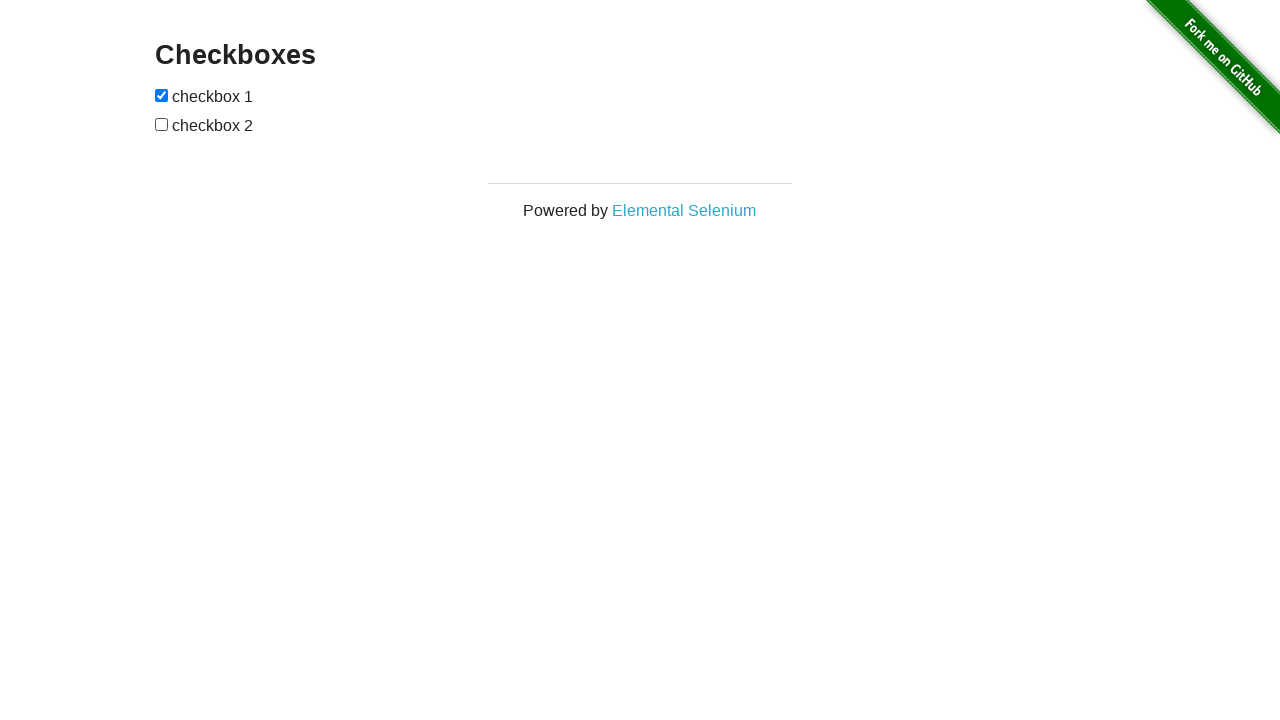

Verified that first checkbox is selected
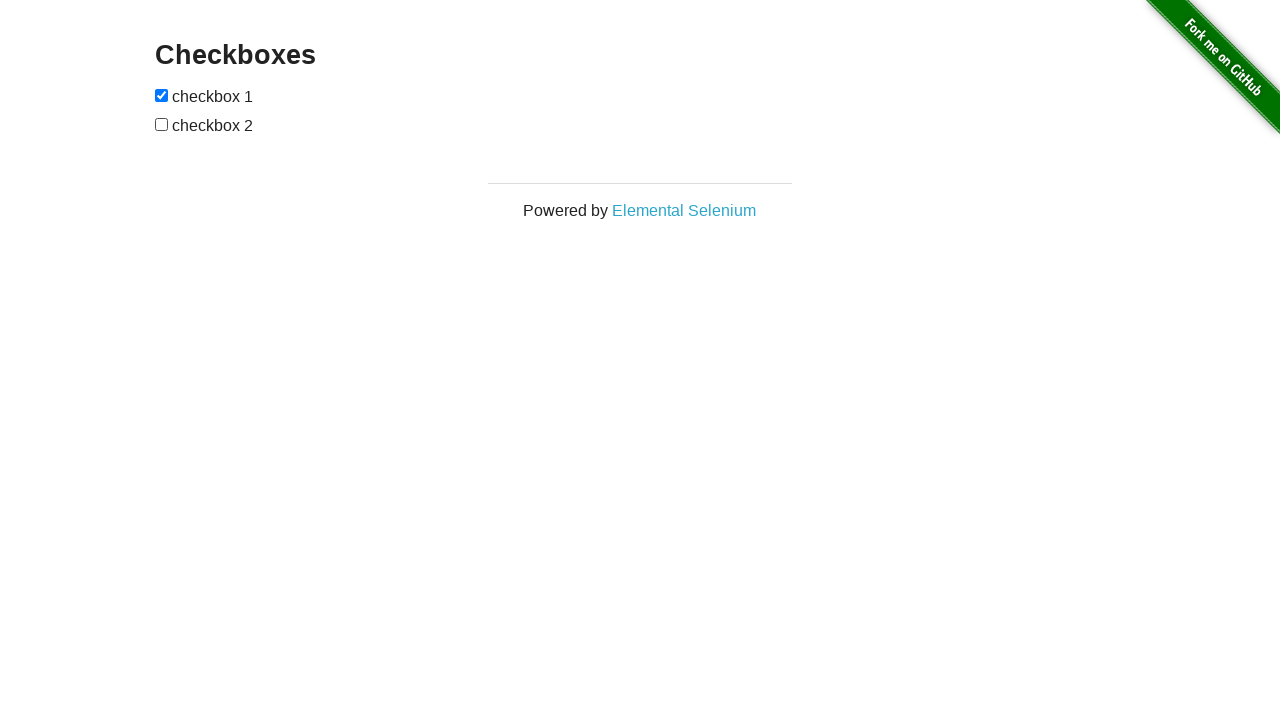

Verified that second checkbox is not selected
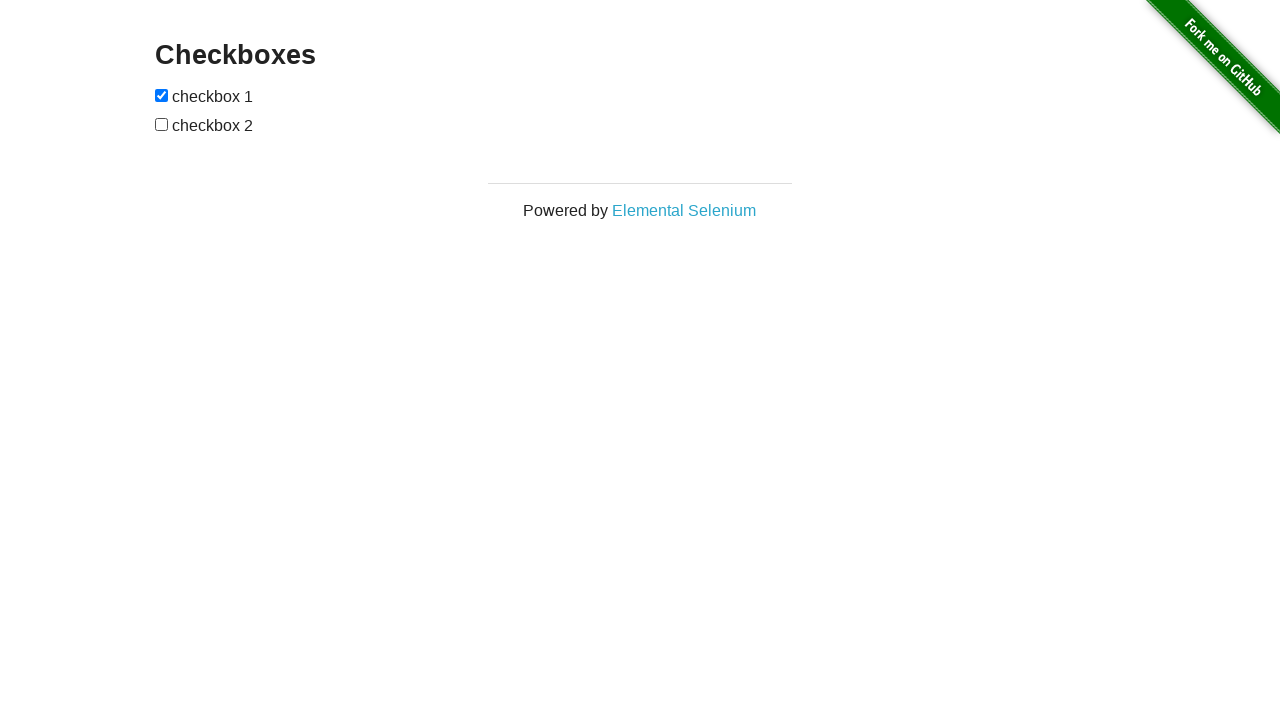

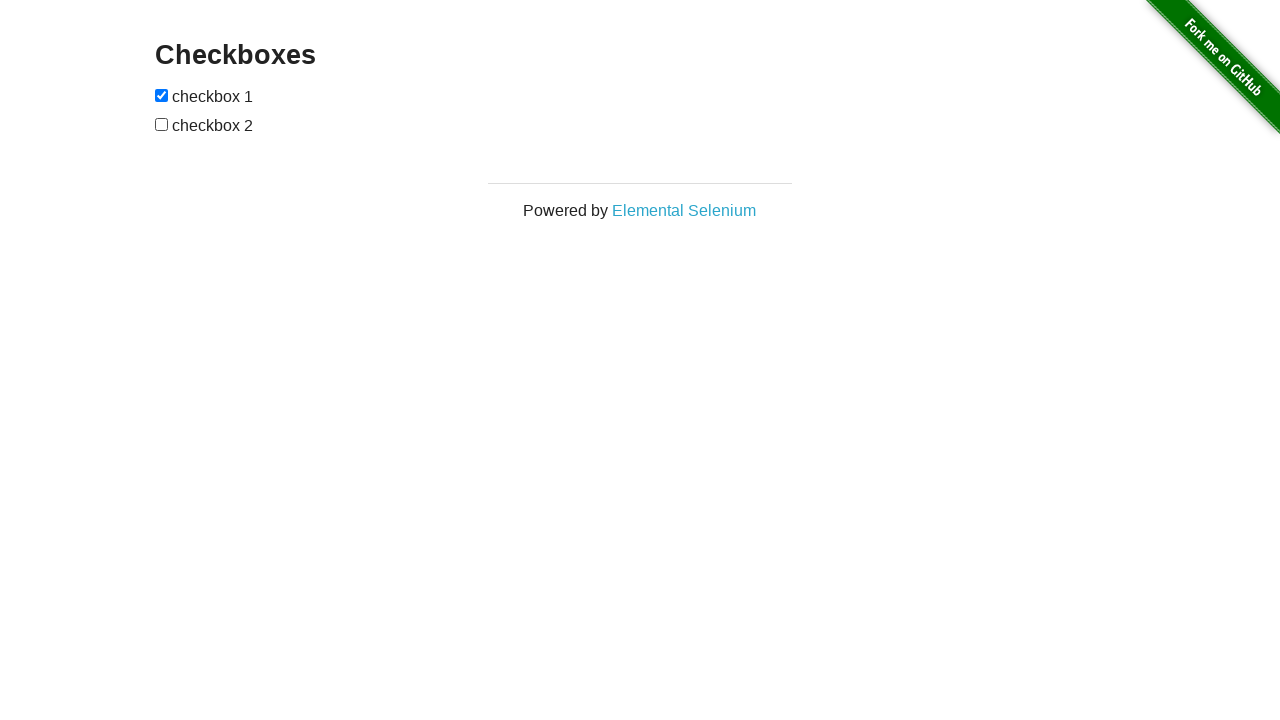